Tests the presence and visibility of the search element on an OpenCart demo site by locating elements and checking if a single search input is displayed on the page.

Starting URL: https://naveenautomationlabs.com/opencart/

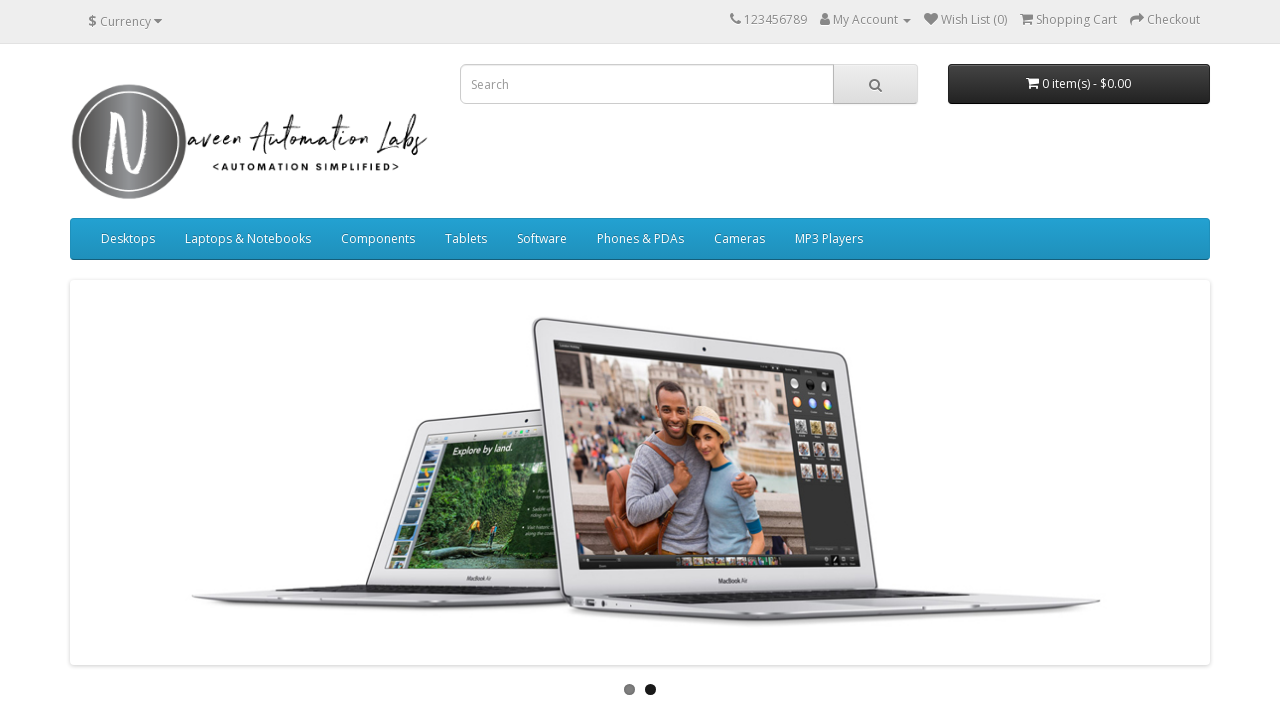

Located all search input elements by name attribute
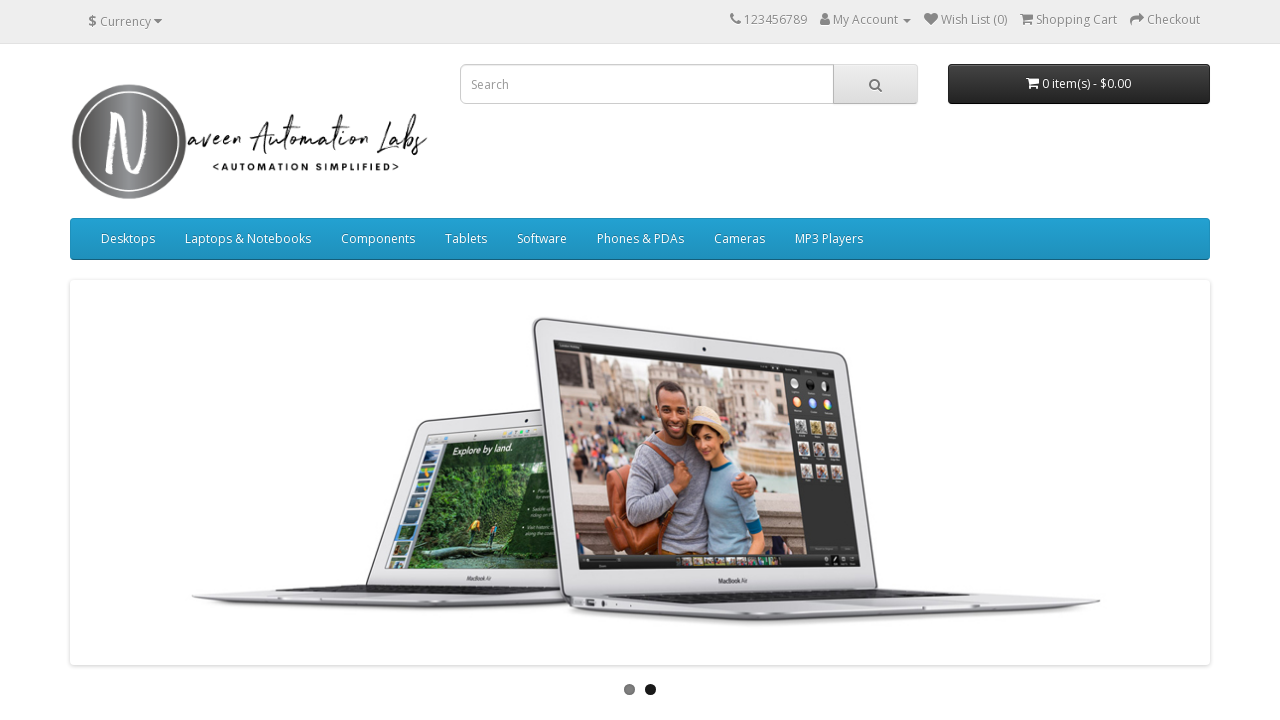

Counted search elements: 1 found
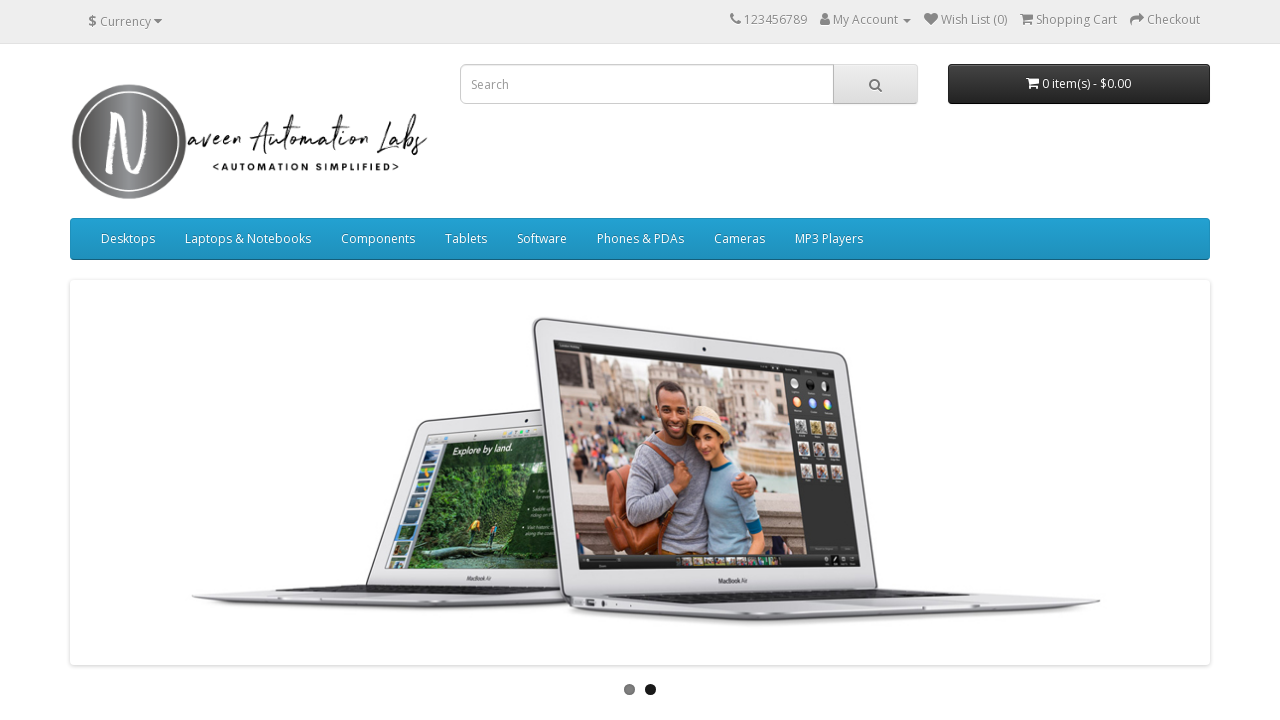

Verified that exactly one search element is present on the page
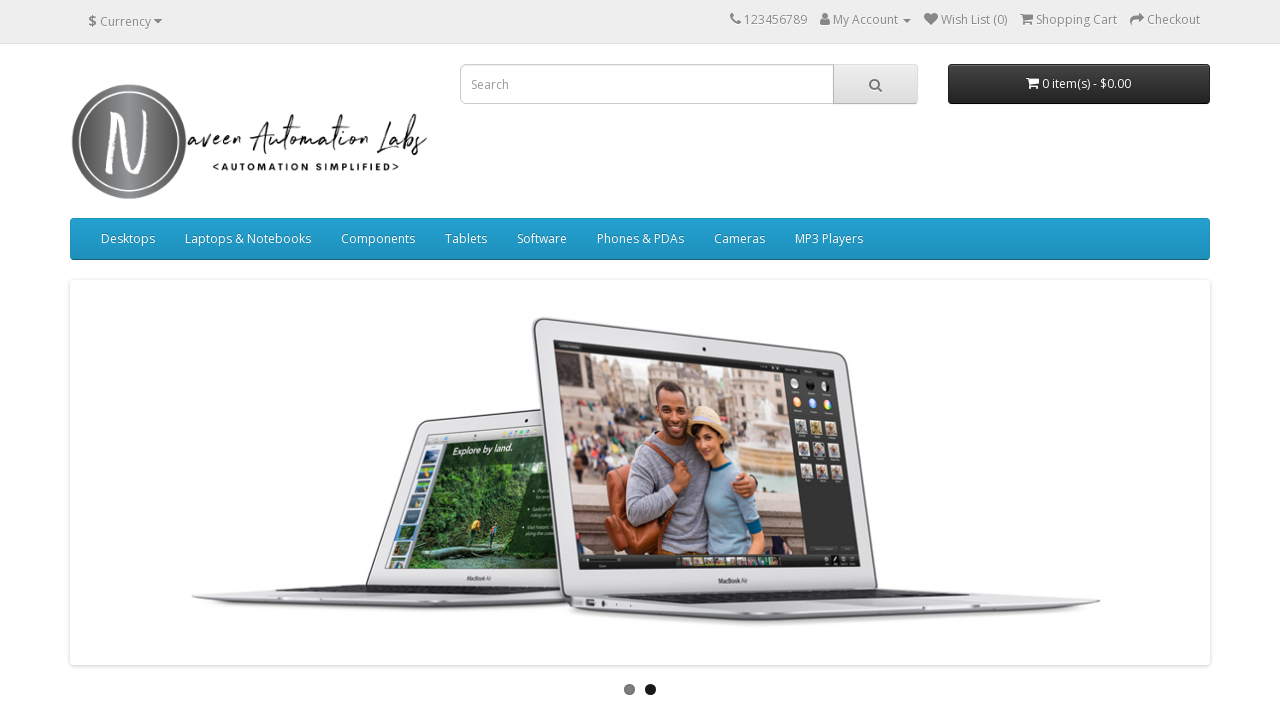

Selected the first search input element
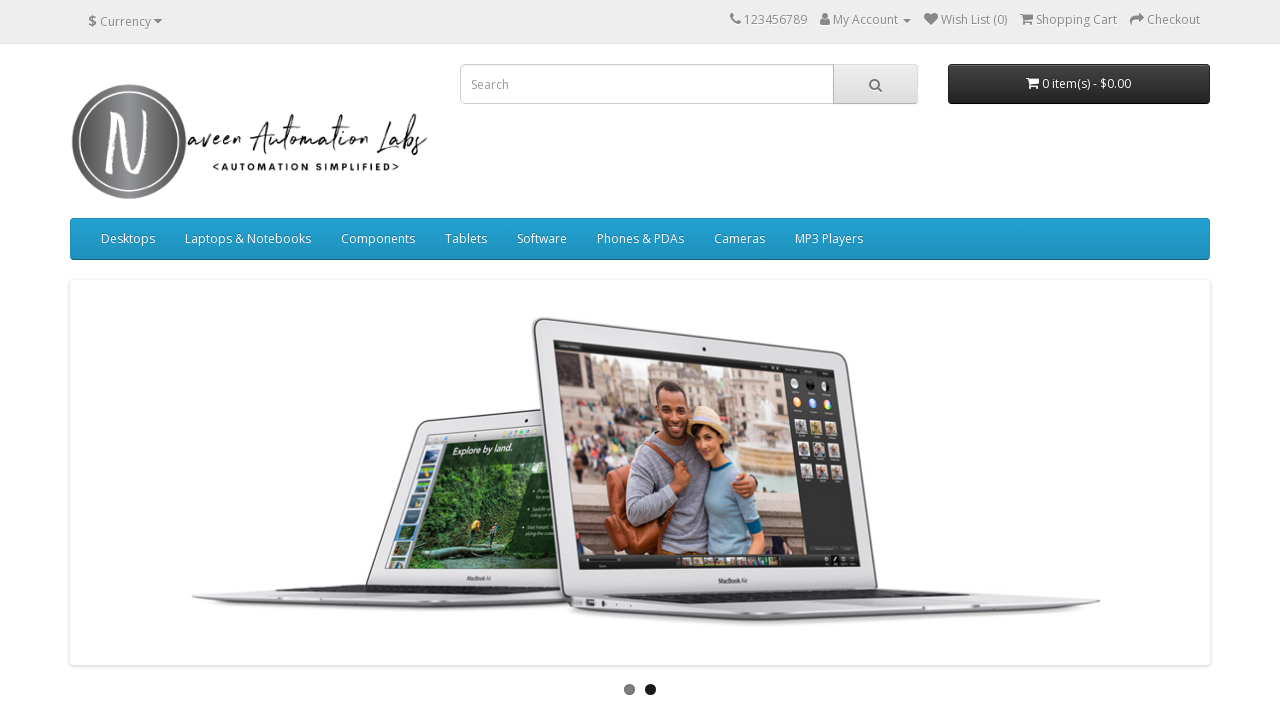

Checked visibility of search element: True
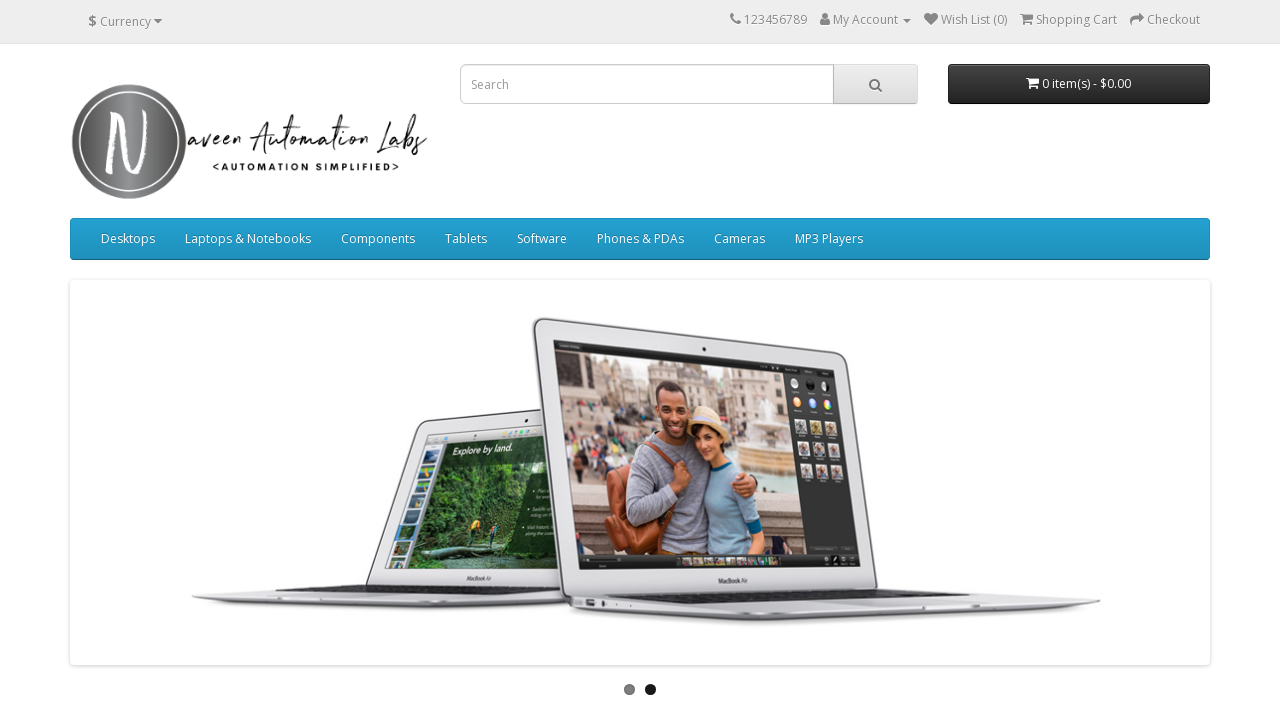

Confirmed that the search element is visible on the page
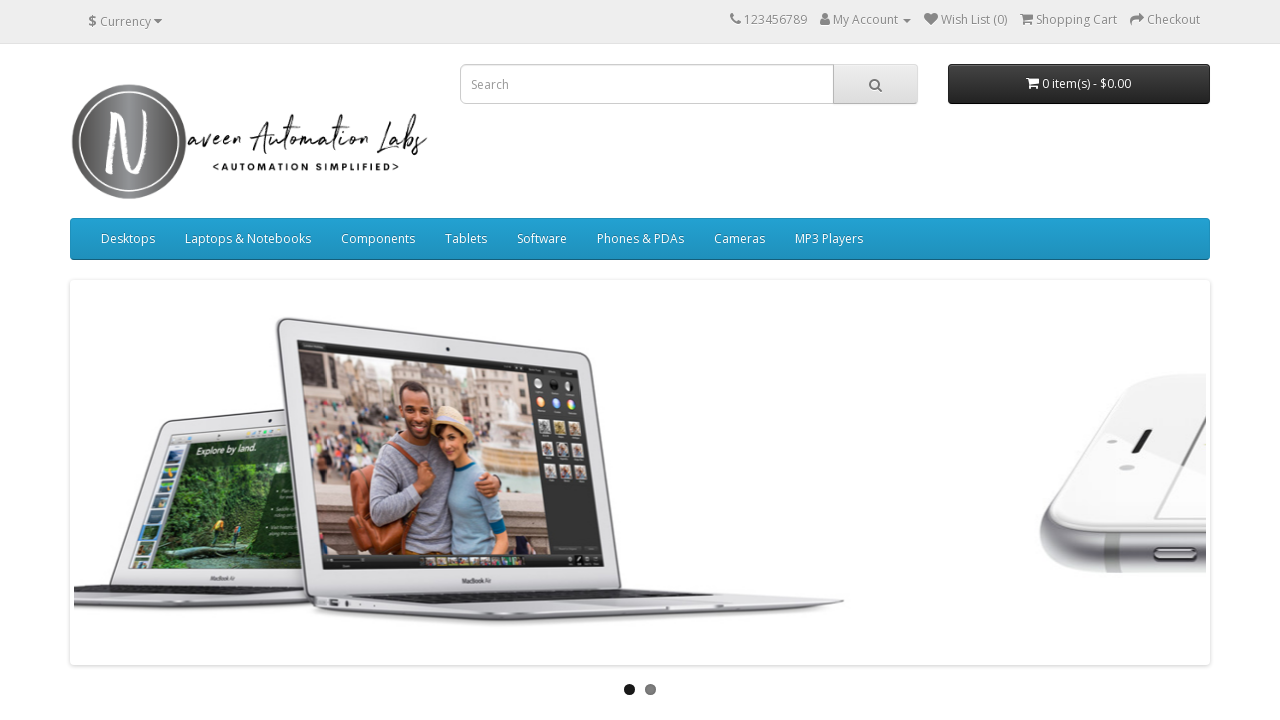

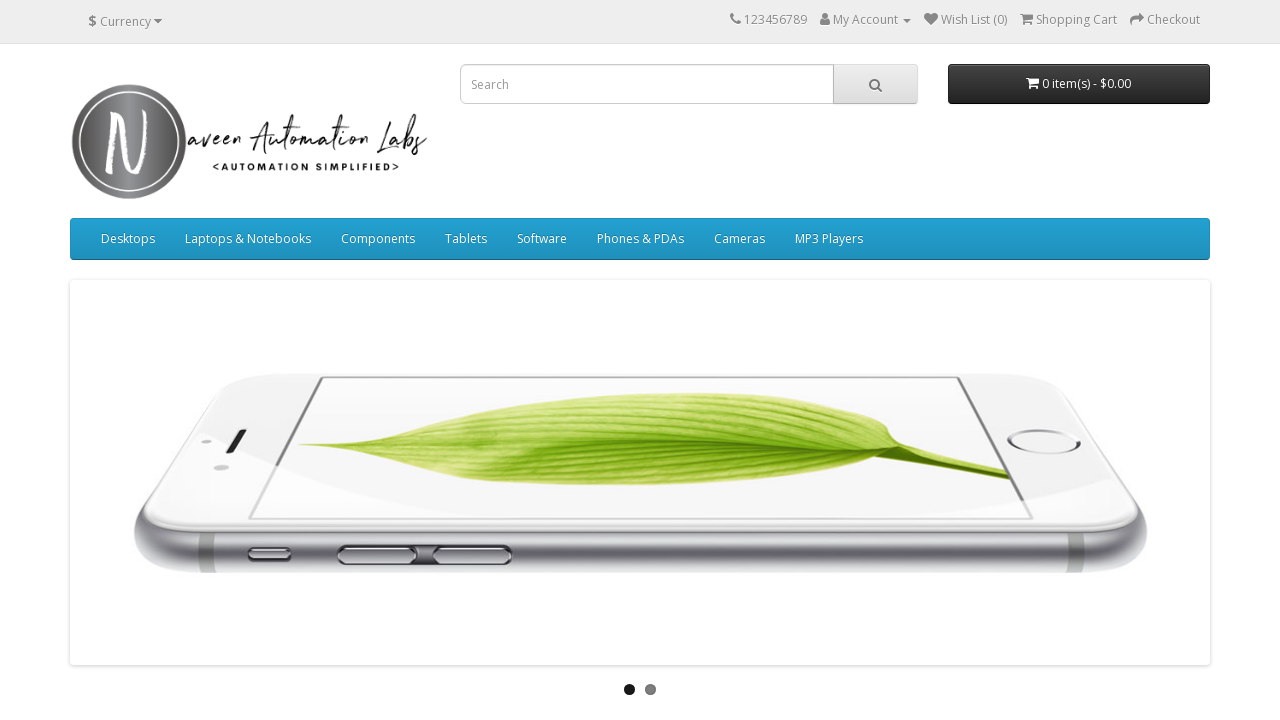